Tests drag and drop functionality by dragging column A to column B position

Starting URL: http://the-internet.herokuapp.com/

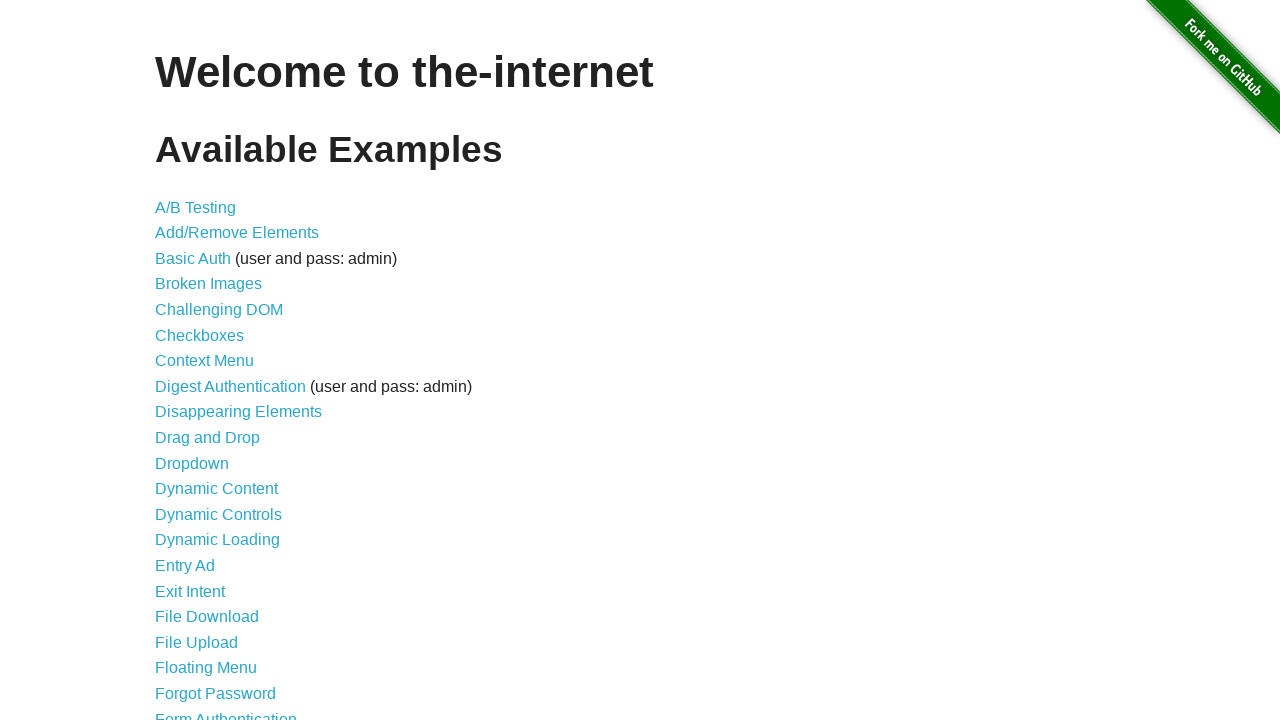

Clicked on Drag and Drop link at (208, 438) on text=Drag and Drop
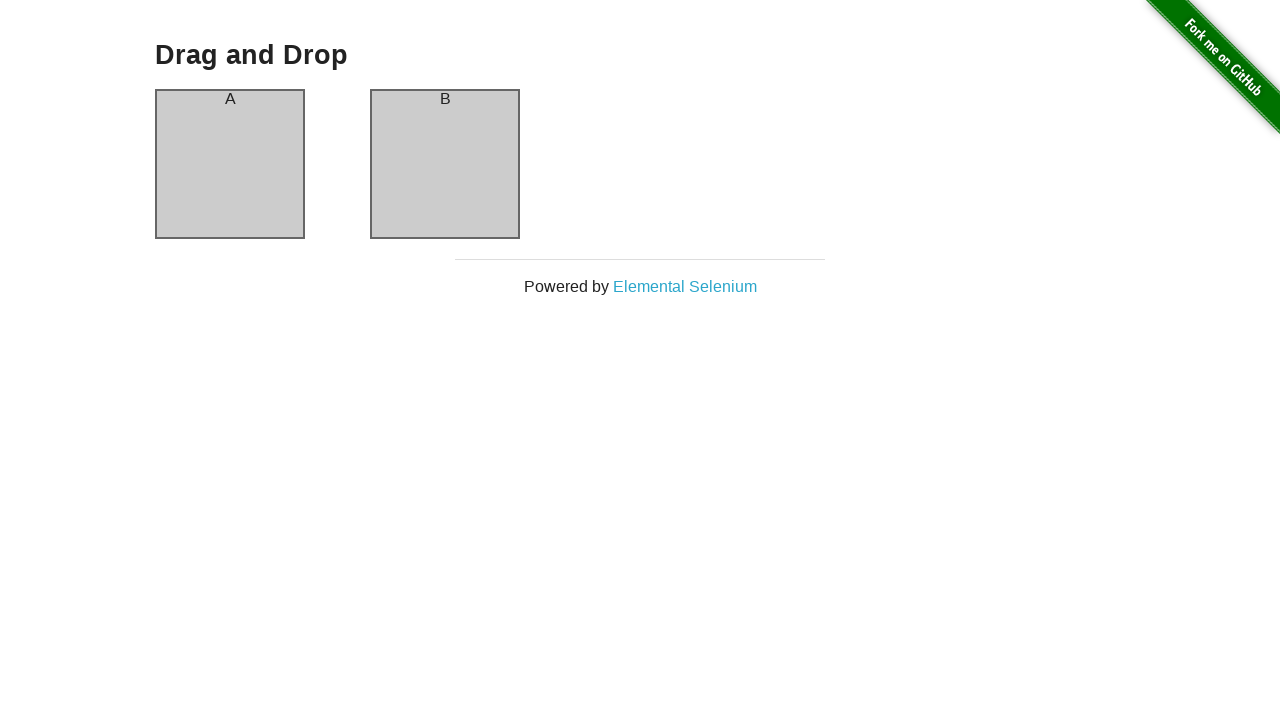

Waited for column A element to load
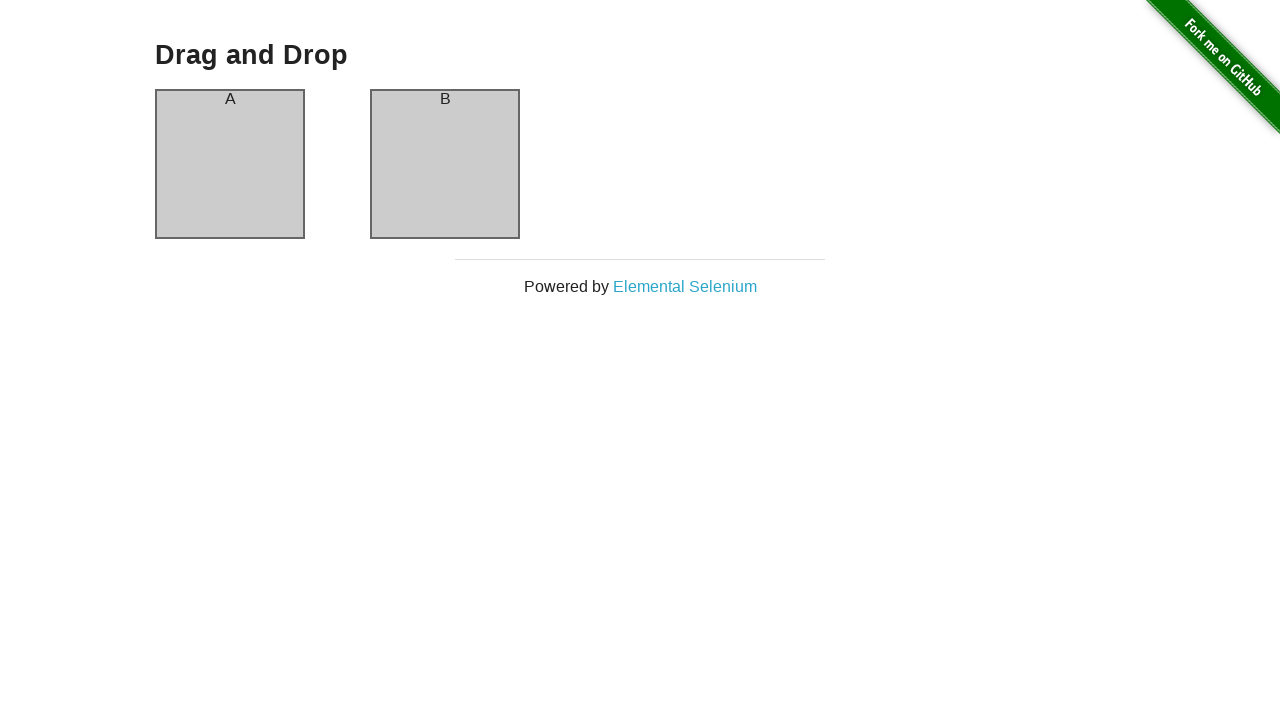

Waited for column B element to load
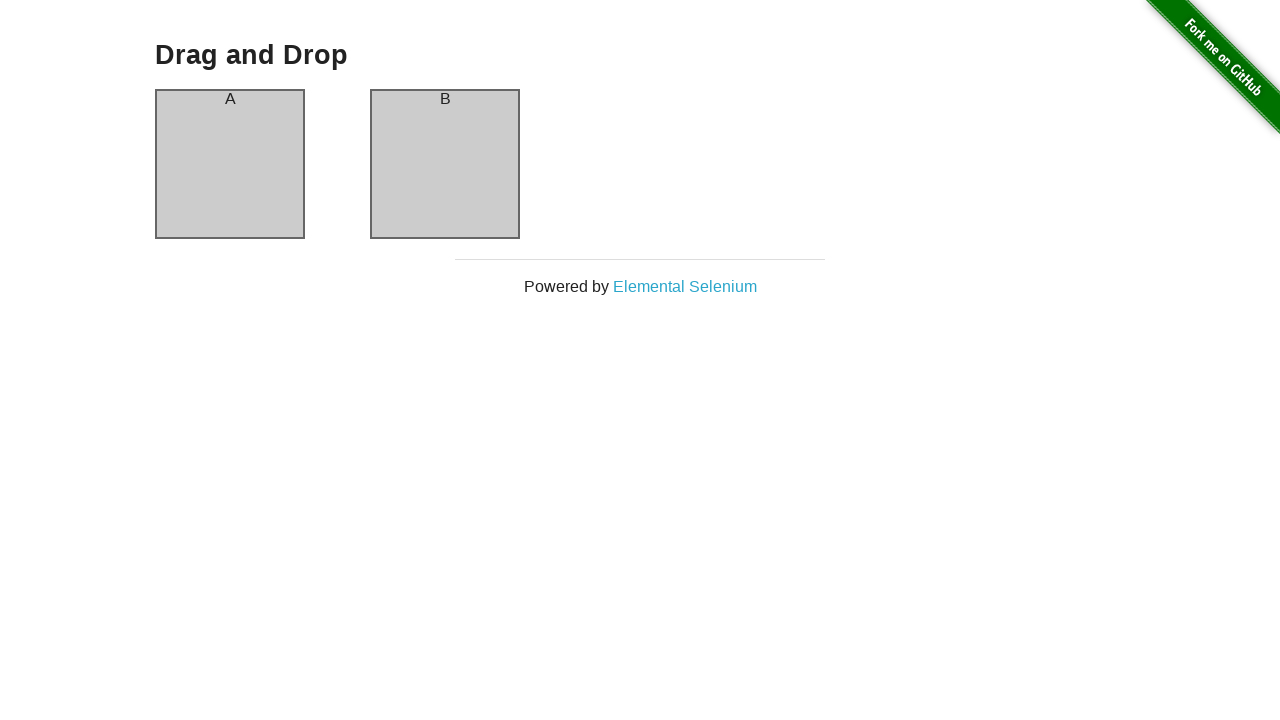

Located source element (column A)
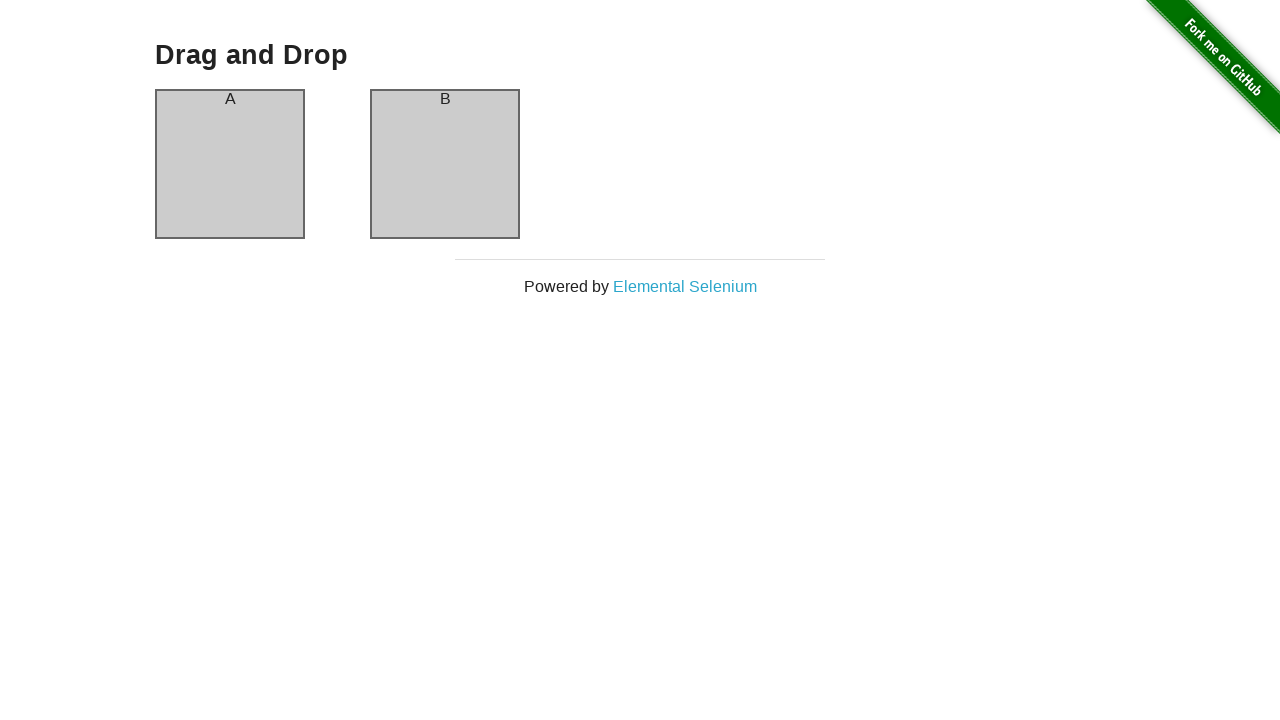

Located target element (column B)
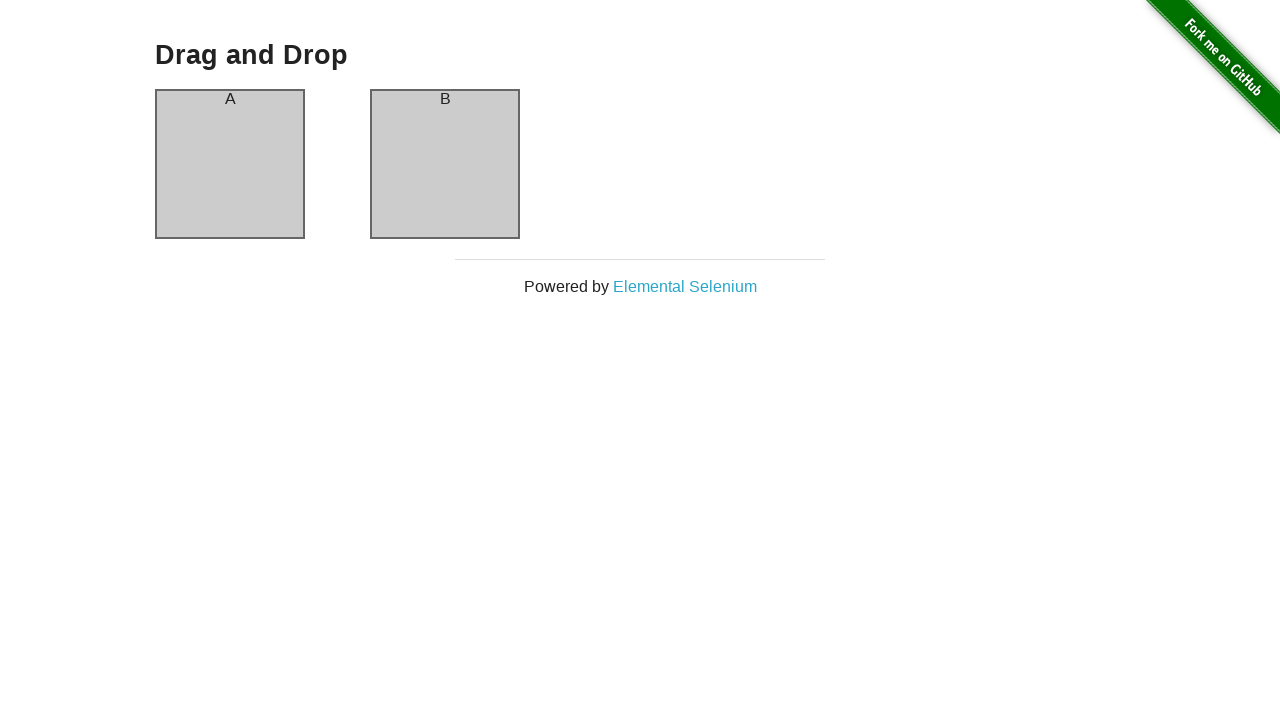

Dragged column A to column B position at (445, 164)
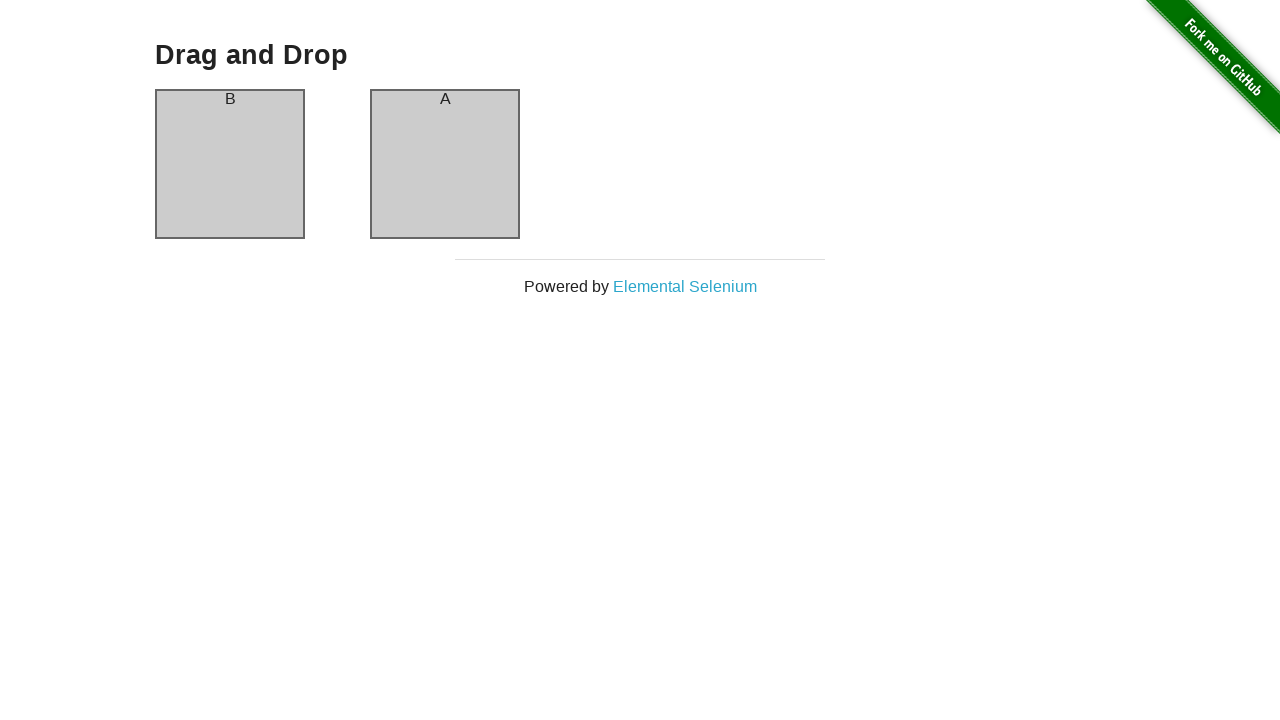

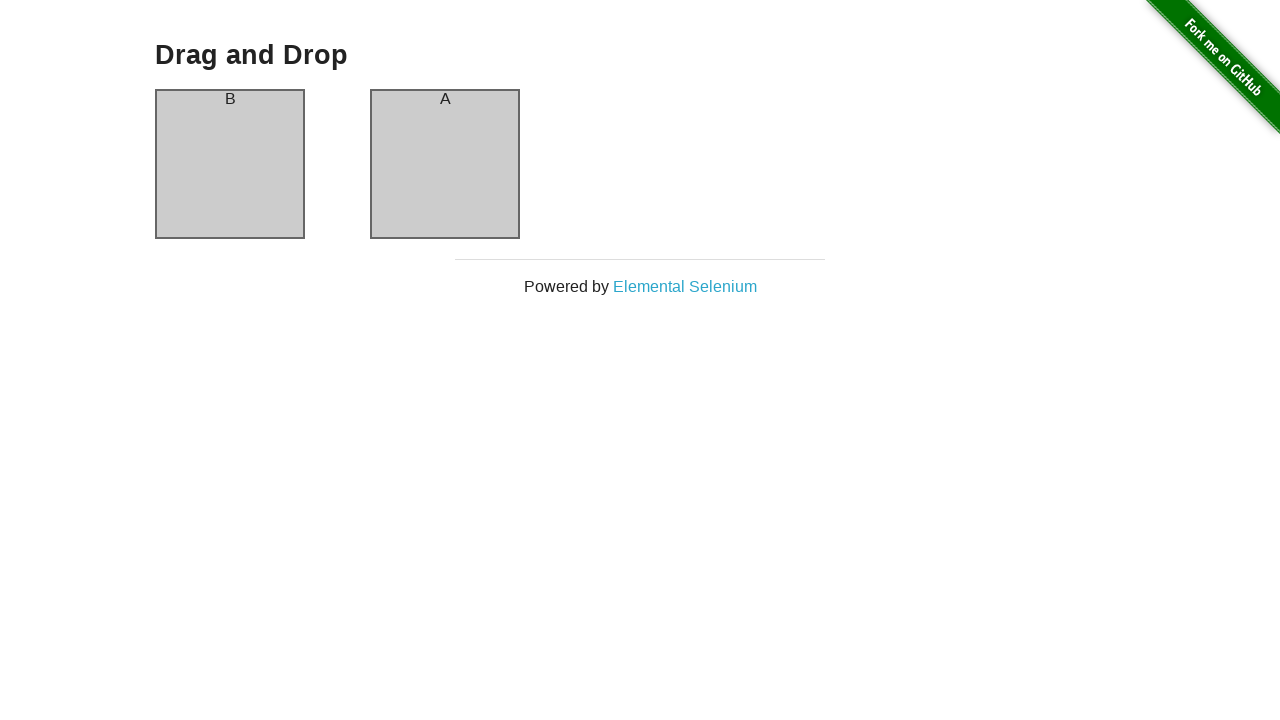